Tests entering text into a JavaScript prompt dialog by clicking the prompt button, entering a name, accepting the dialog, and verifying the result contains the entered name

Starting URL: https://the-internet.herokuapp.com/javascript_alerts

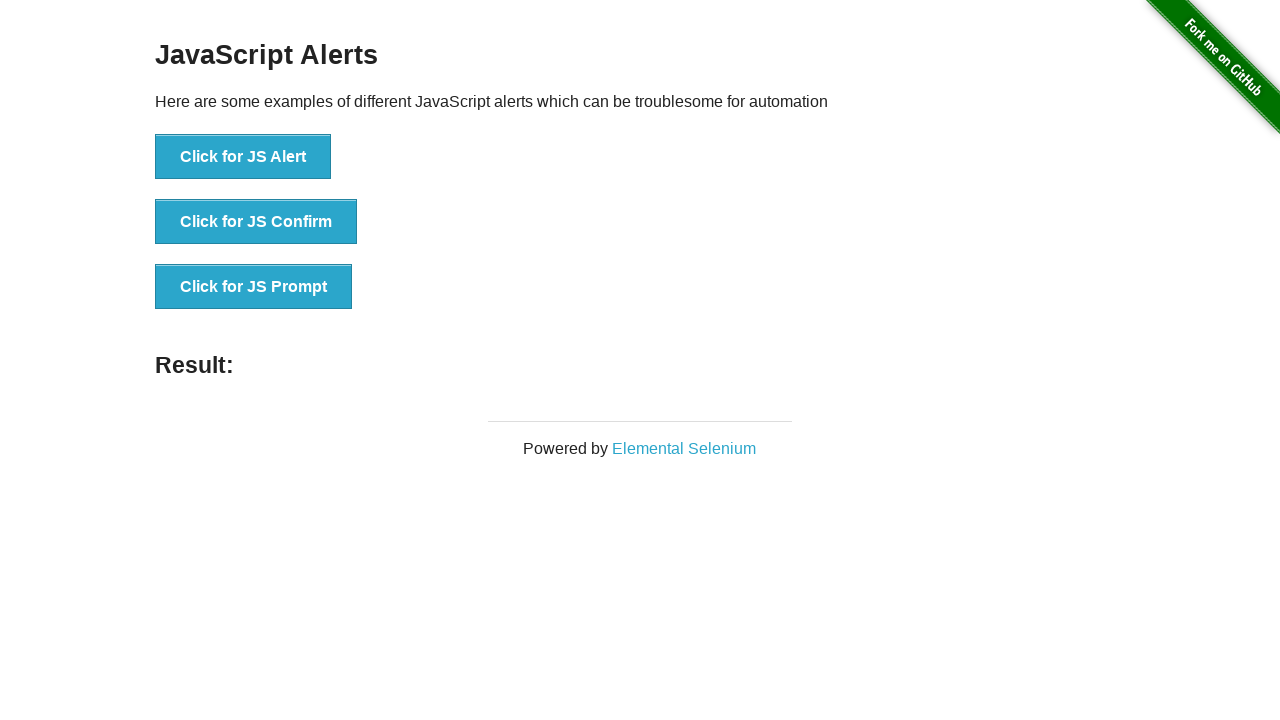

Set up dialog handler to accept prompt with text 'hasan'
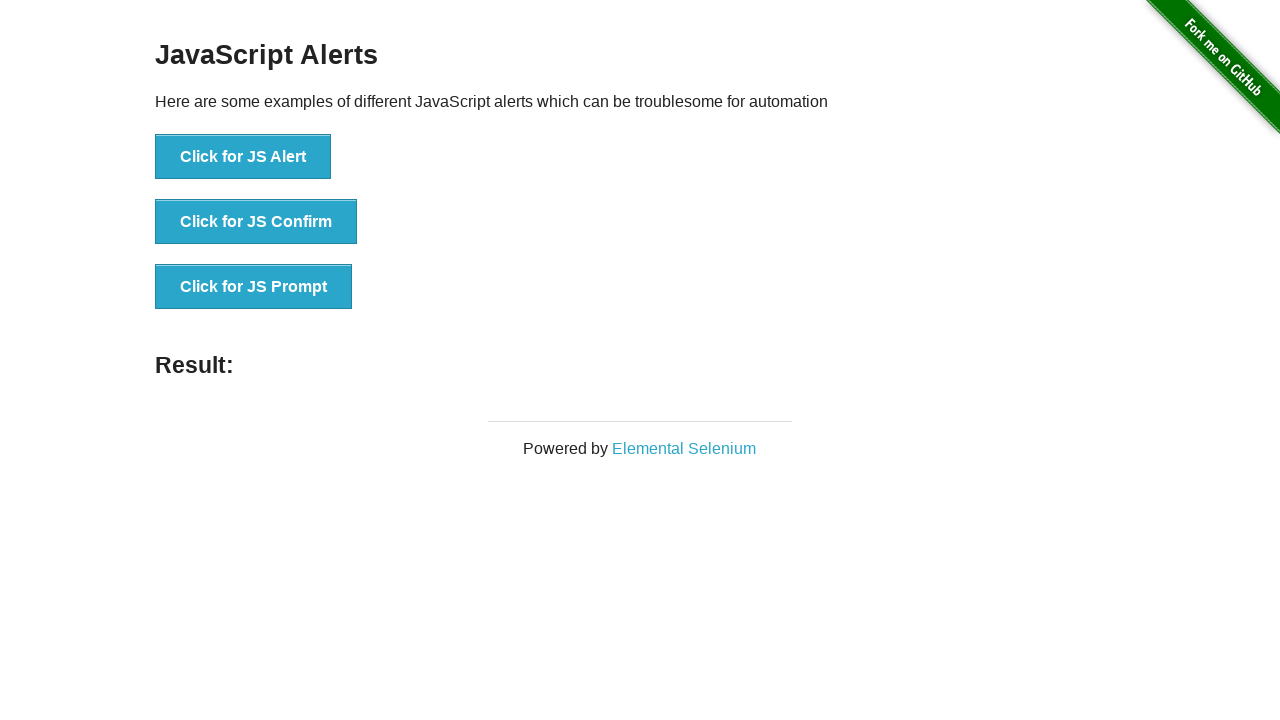

Clicked 'Click for JS Prompt' button at (254, 287) on xpath=//button[text()='Click for JS Prompt']
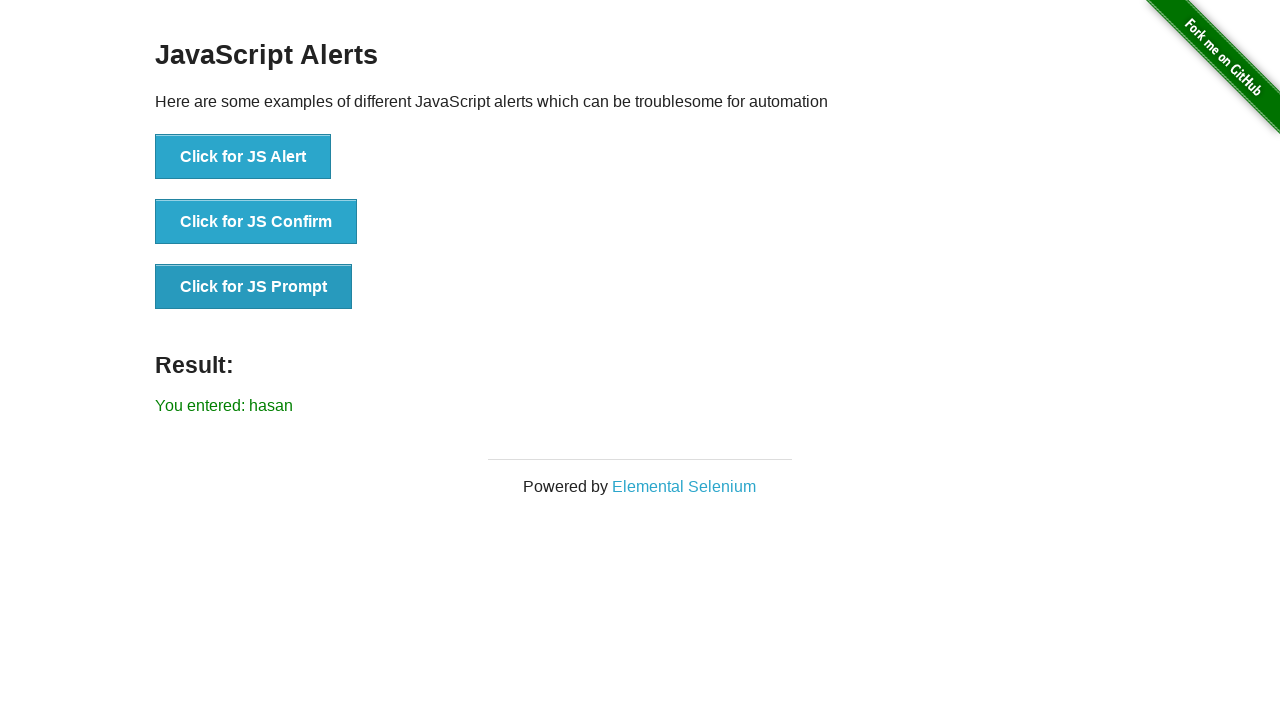

Result element loaded after prompt was submitted
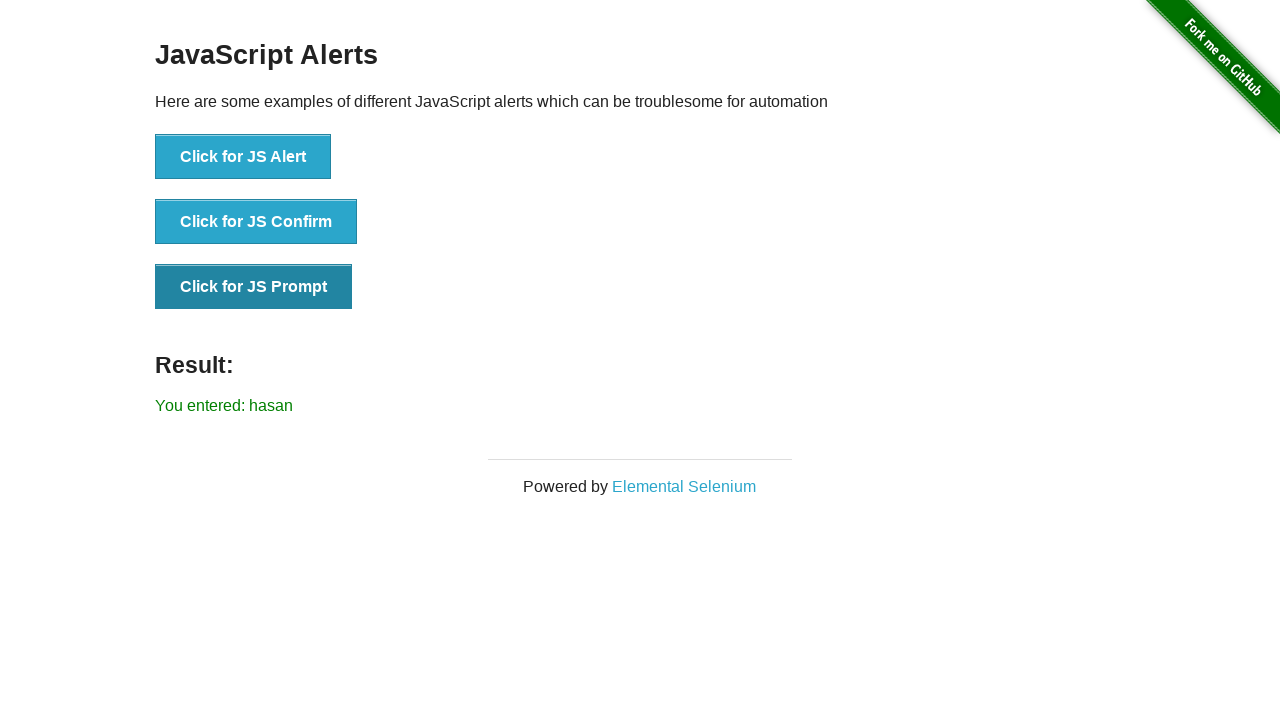

Retrieved result text from #result element
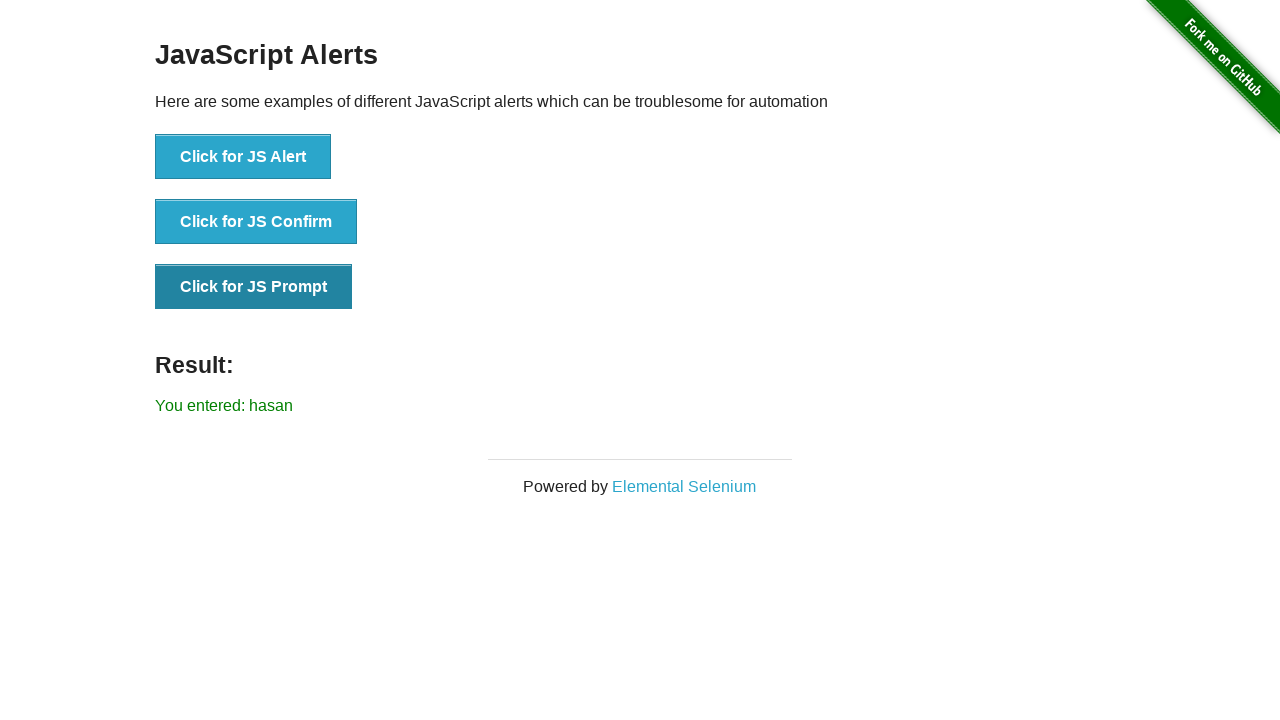

Verified that result text contains 'hasan'
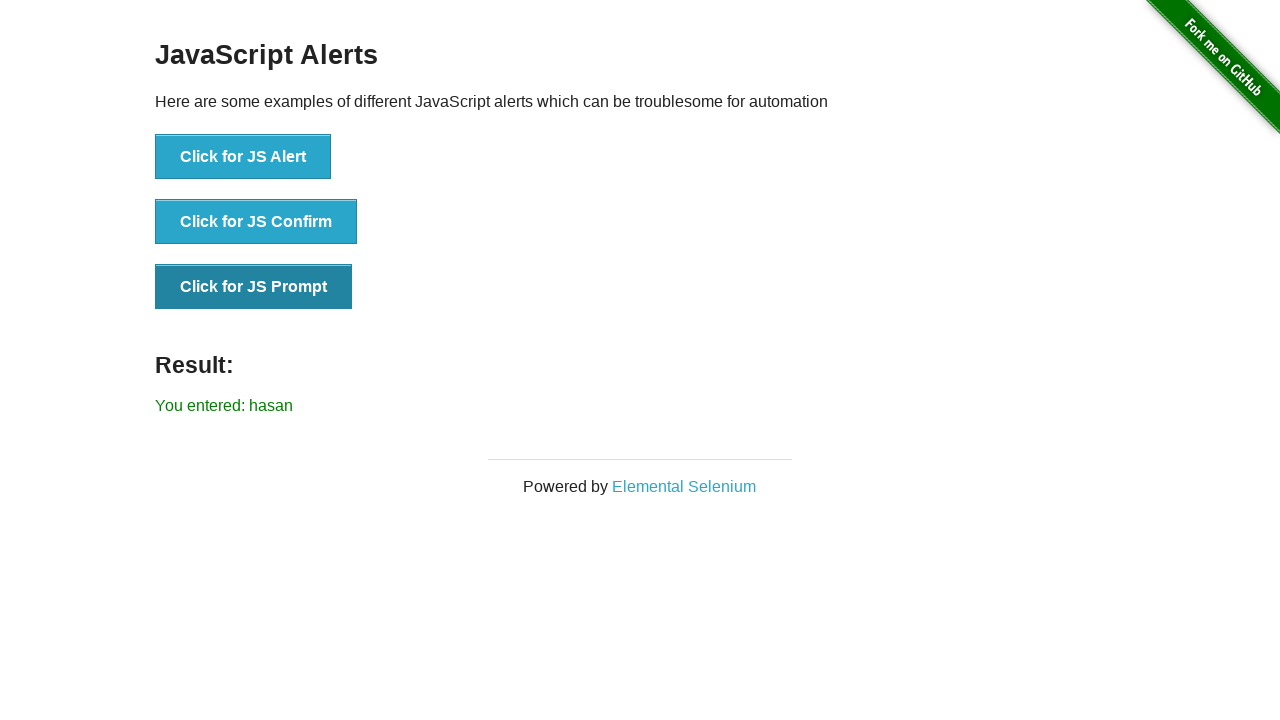

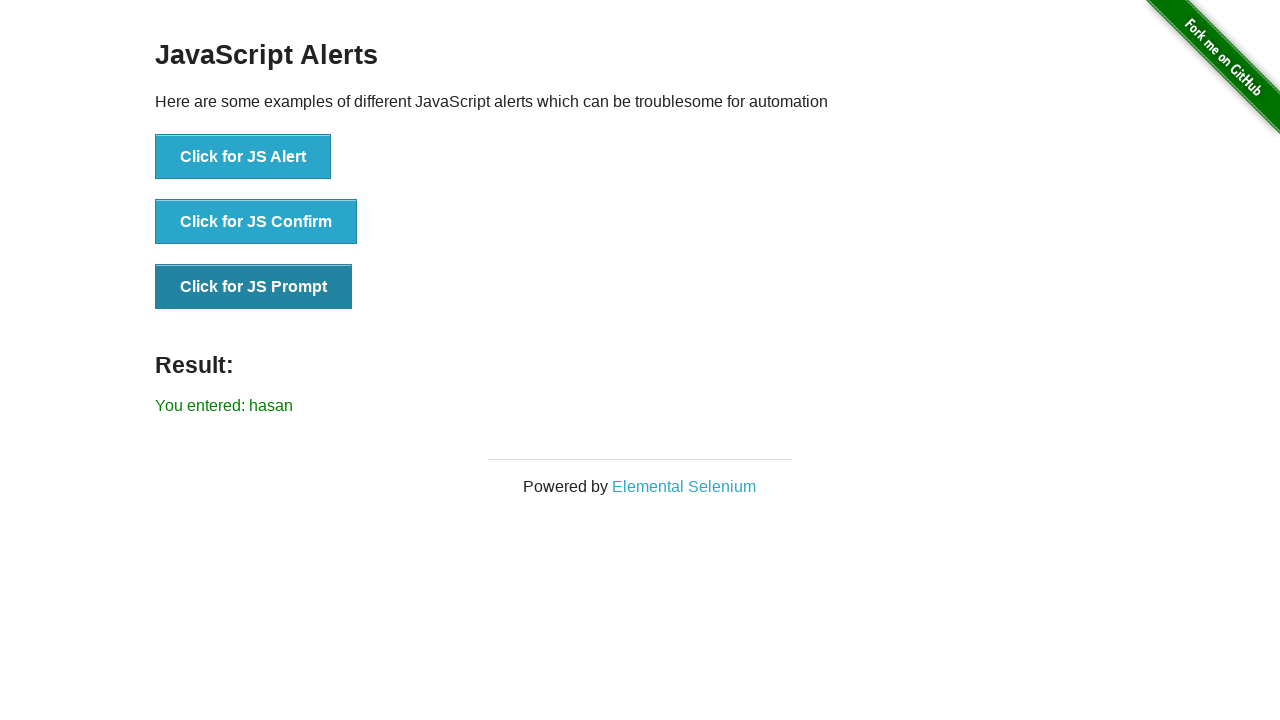